Tests dynamic loading functionality by clicking a start button and waiting for a hidden element to become visible

Starting URL: https://the-internet.herokuapp.com/dynamic_loading/1

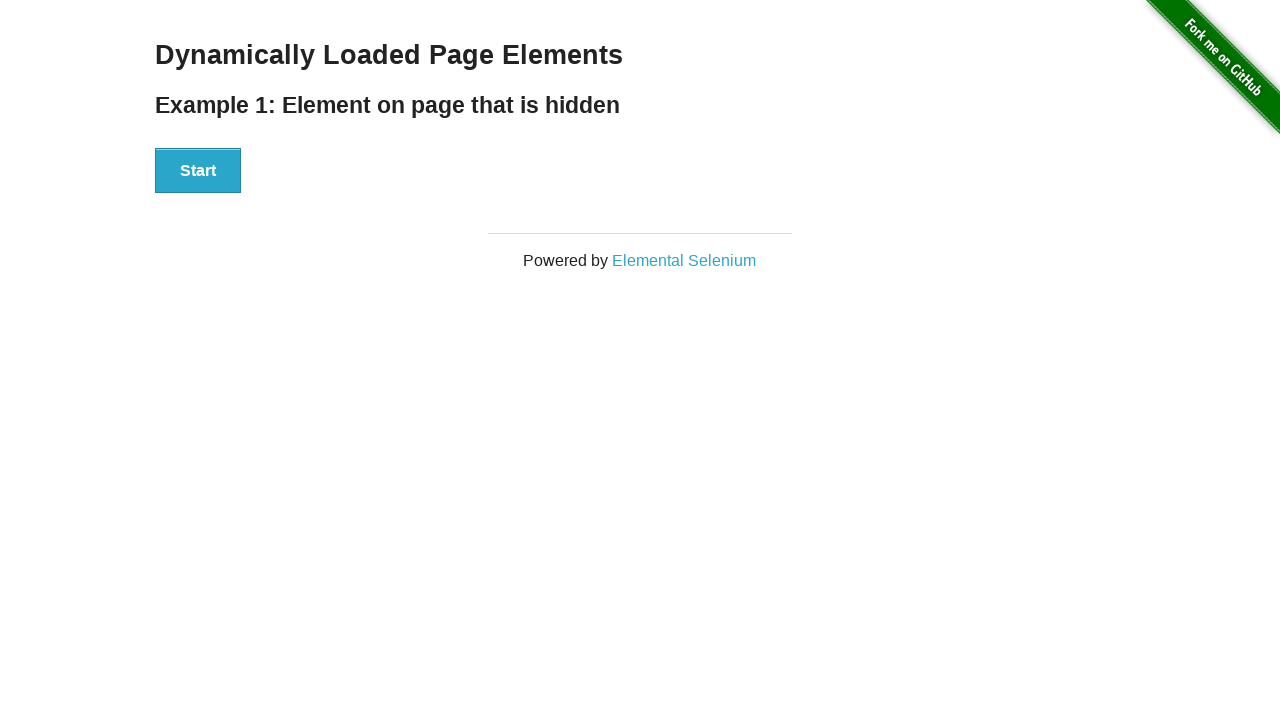

Clicked start button to trigger dynamic loading at (198, 171) on #start button
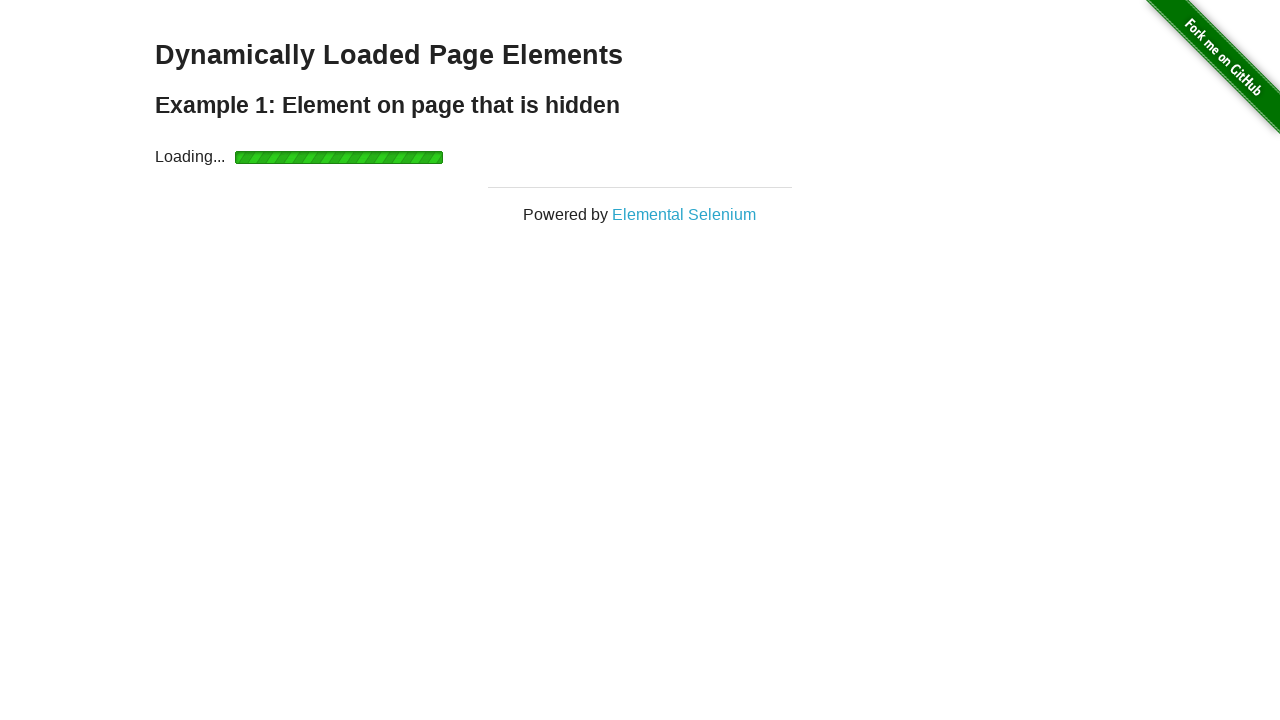

Hidden element became visible after dynamic loading completed
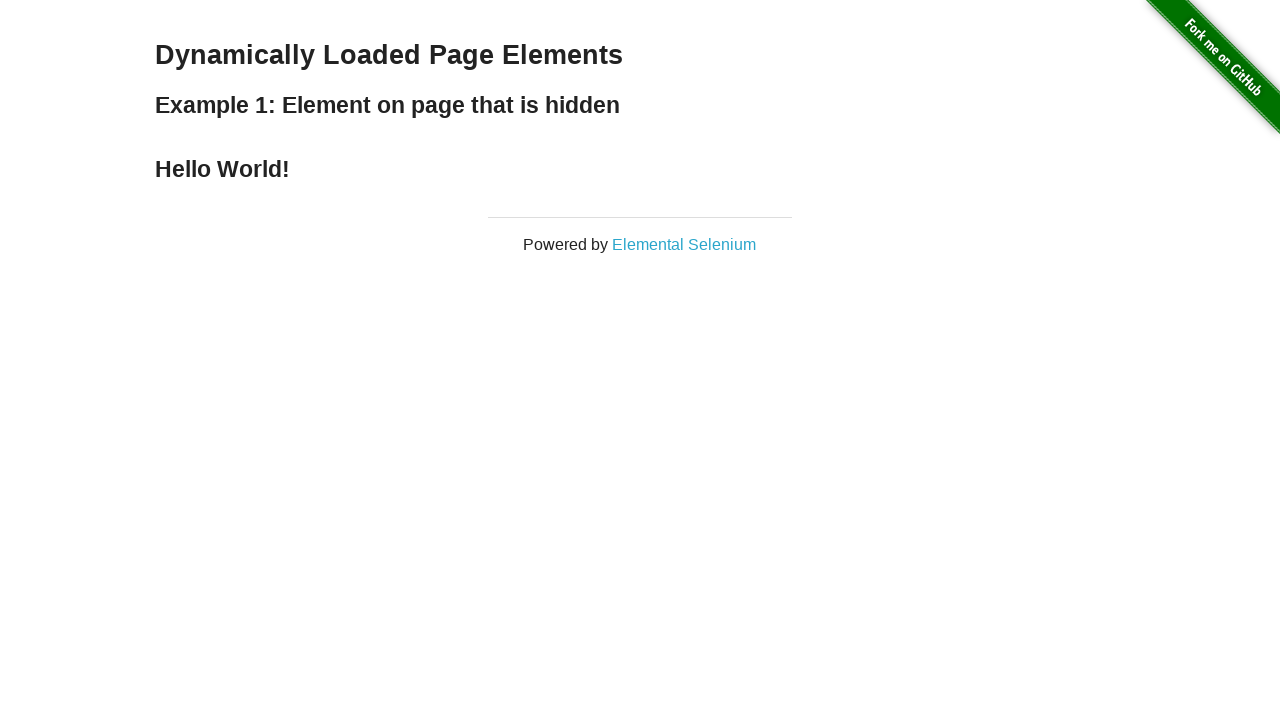

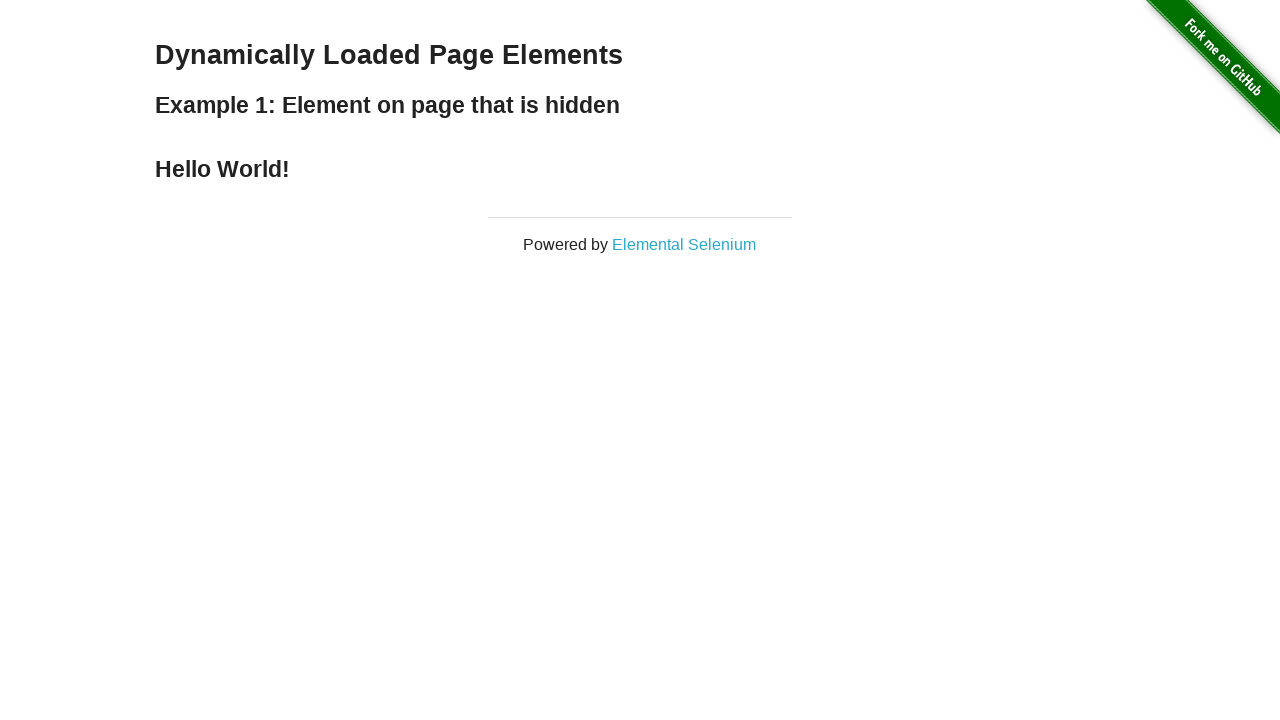